Tests the homepage responsive design by resizing the browser to mobile dimensions and verifying that the shop button is clickable.

Starting URL: https://webshop-agil-testautomatiserare.netlify.app/

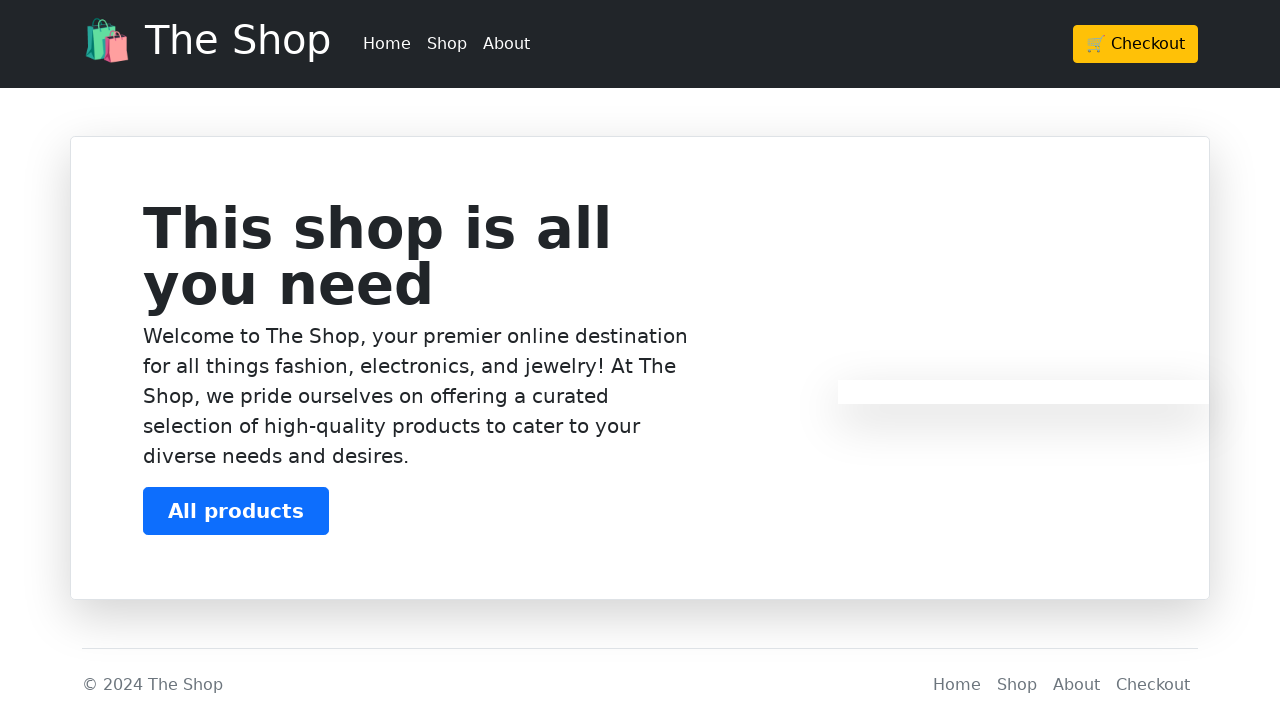

Set viewport to mobile dimensions (550x900)
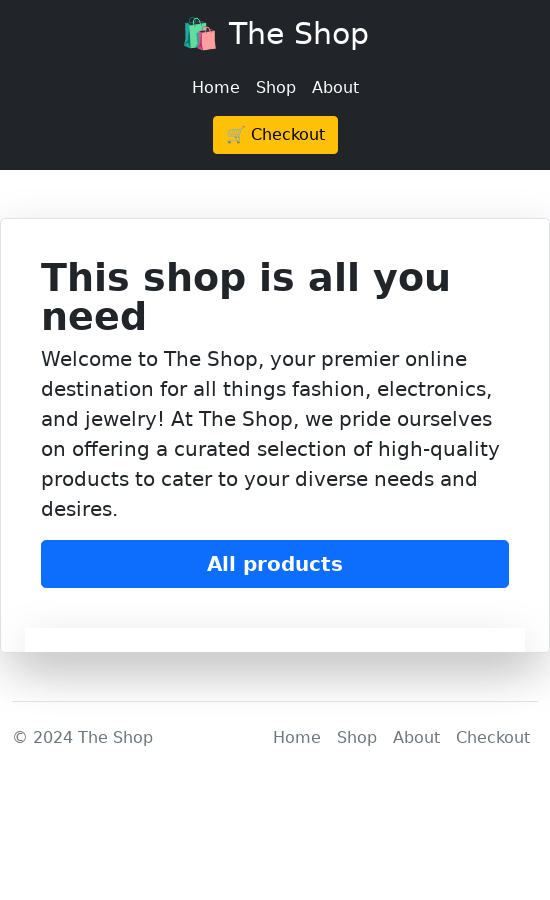

Located the first button element on the homepage
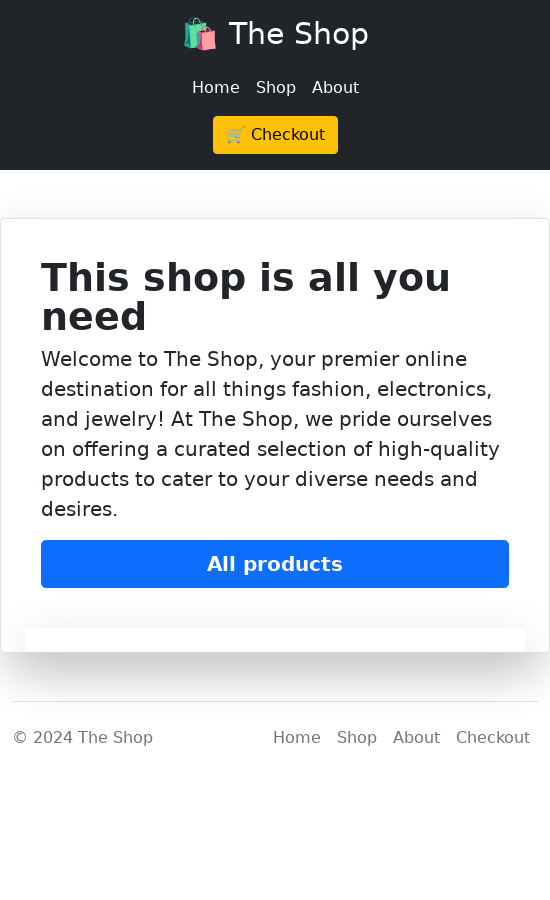

Retrieved button text content
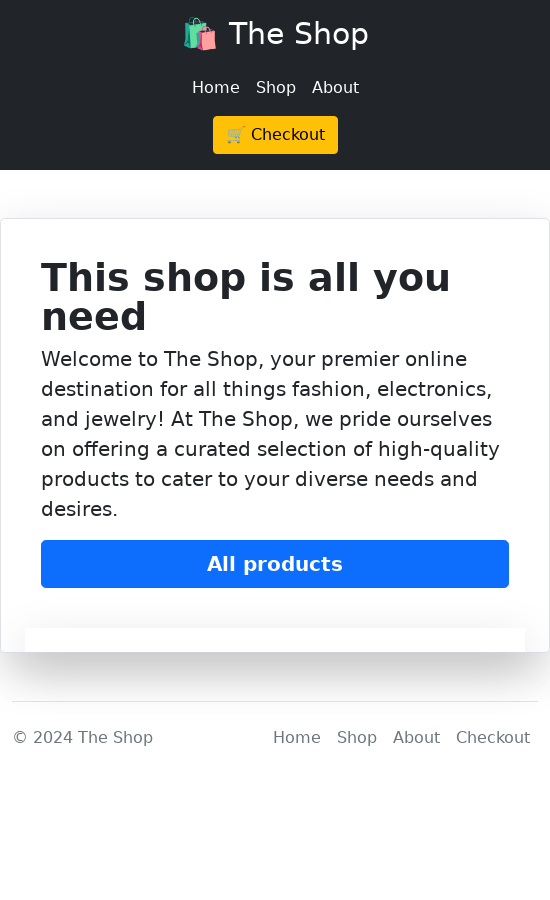

Clicked the shop button on mobile viewport at (275, 564) on button >> nth=0
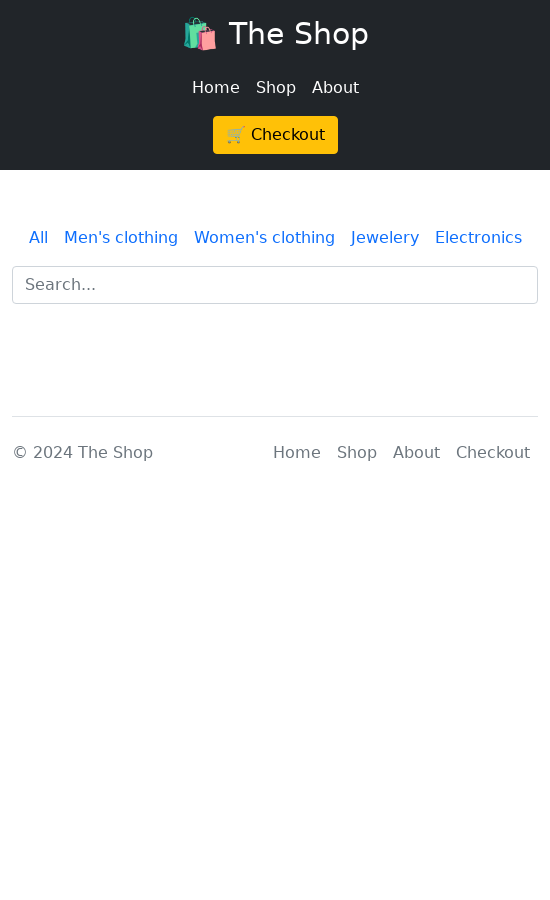

Verified that the shop button is clickable and contains text
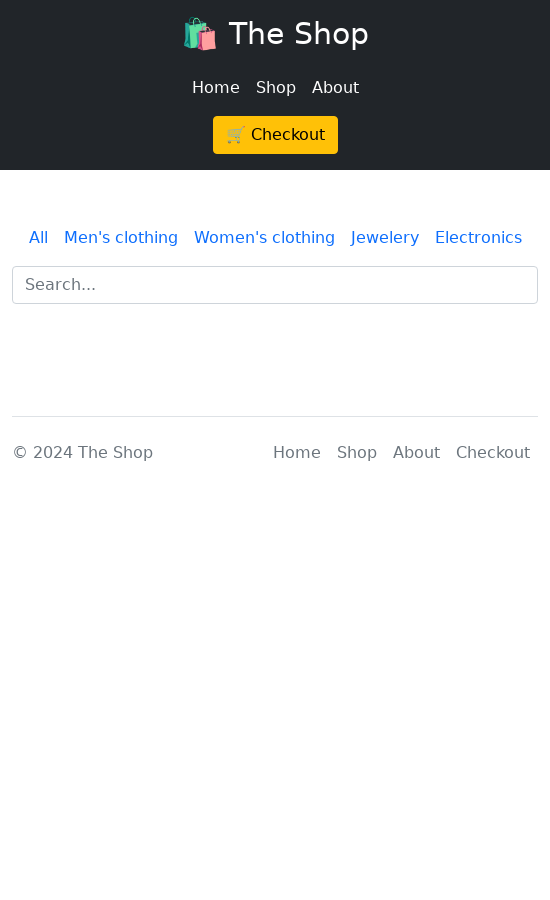

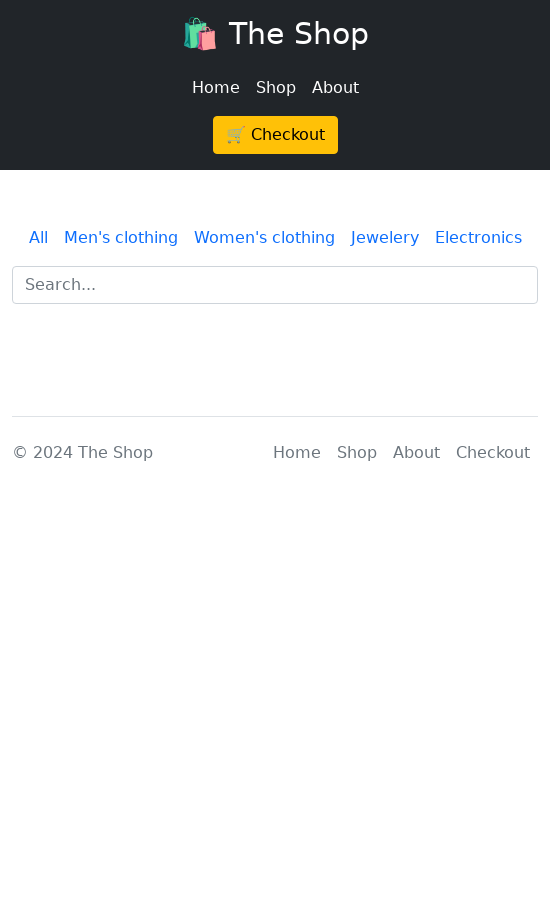